Tests JavaScript alerts functionality by clicking the JS Alert, JS Confirm, and JS Prompt buttons and handling the resulting browser dialogs

Starting URL: http://the-internet.herokuapp.com/javascript_alerts

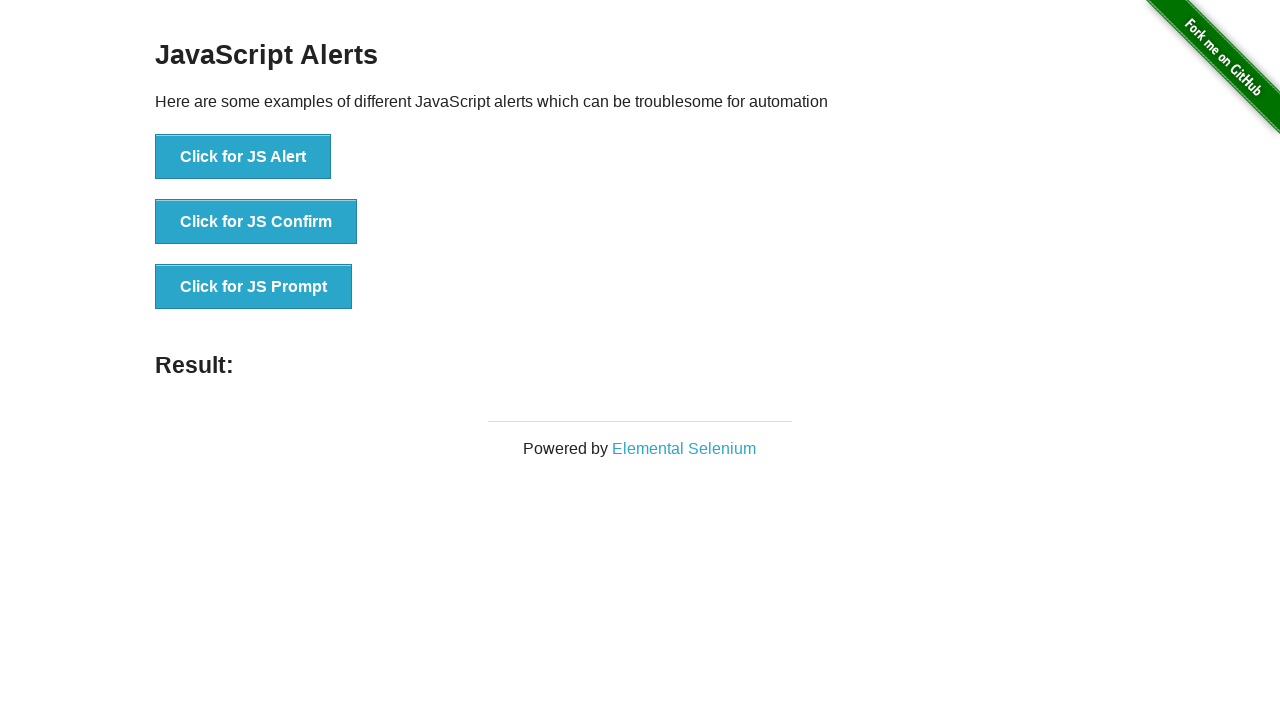

Clicked JS Alert button at (243, 157) on li:nth-child(1) > button
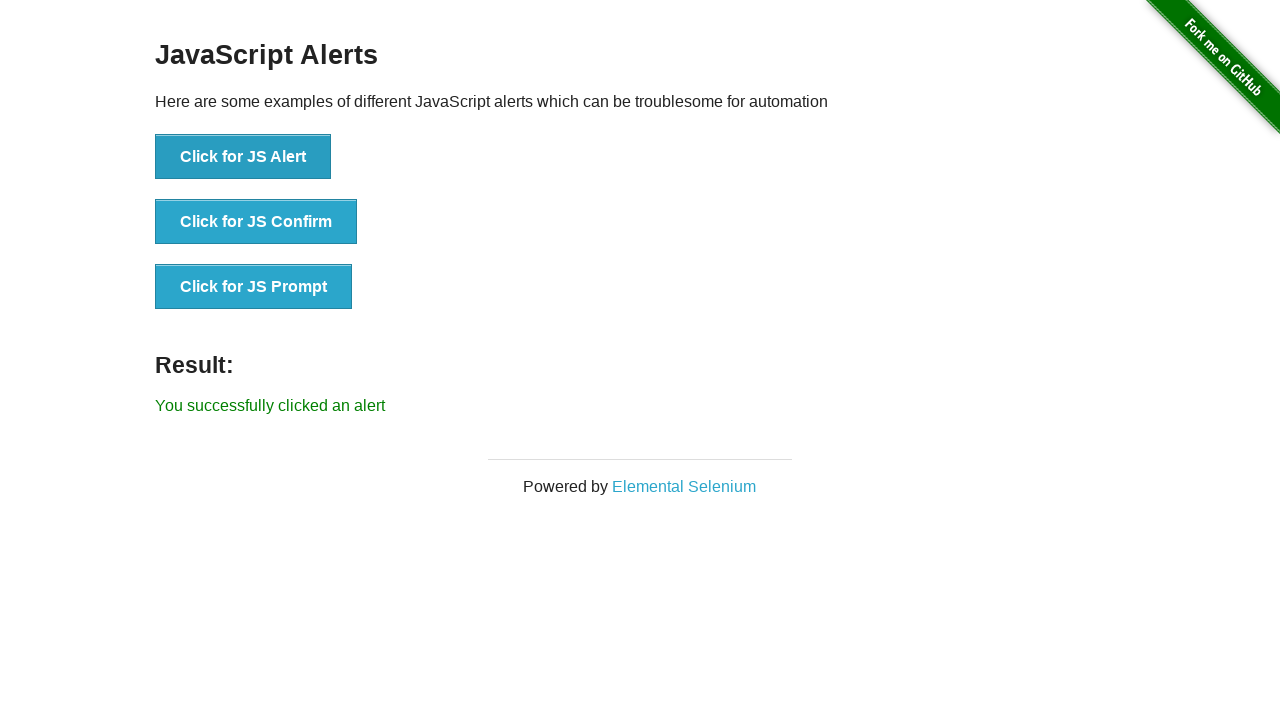

Set up dialog handler to accept alerts
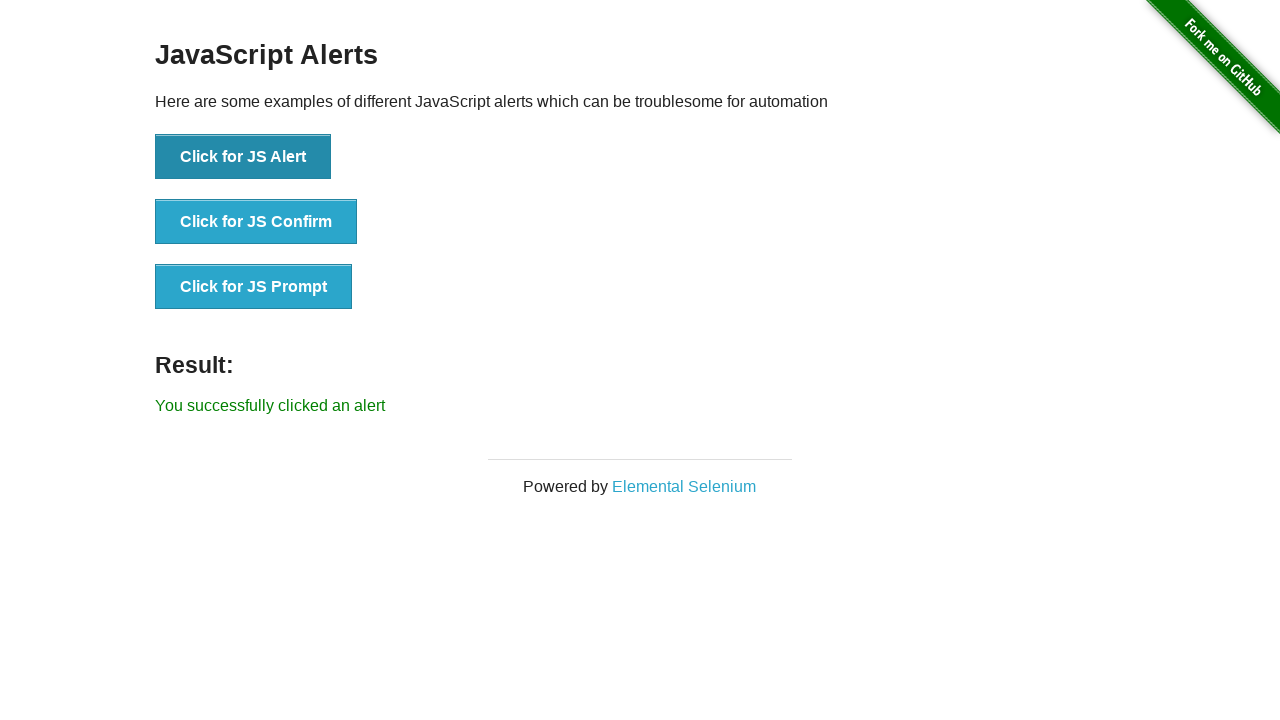

Result element loaded after accepting JS alert
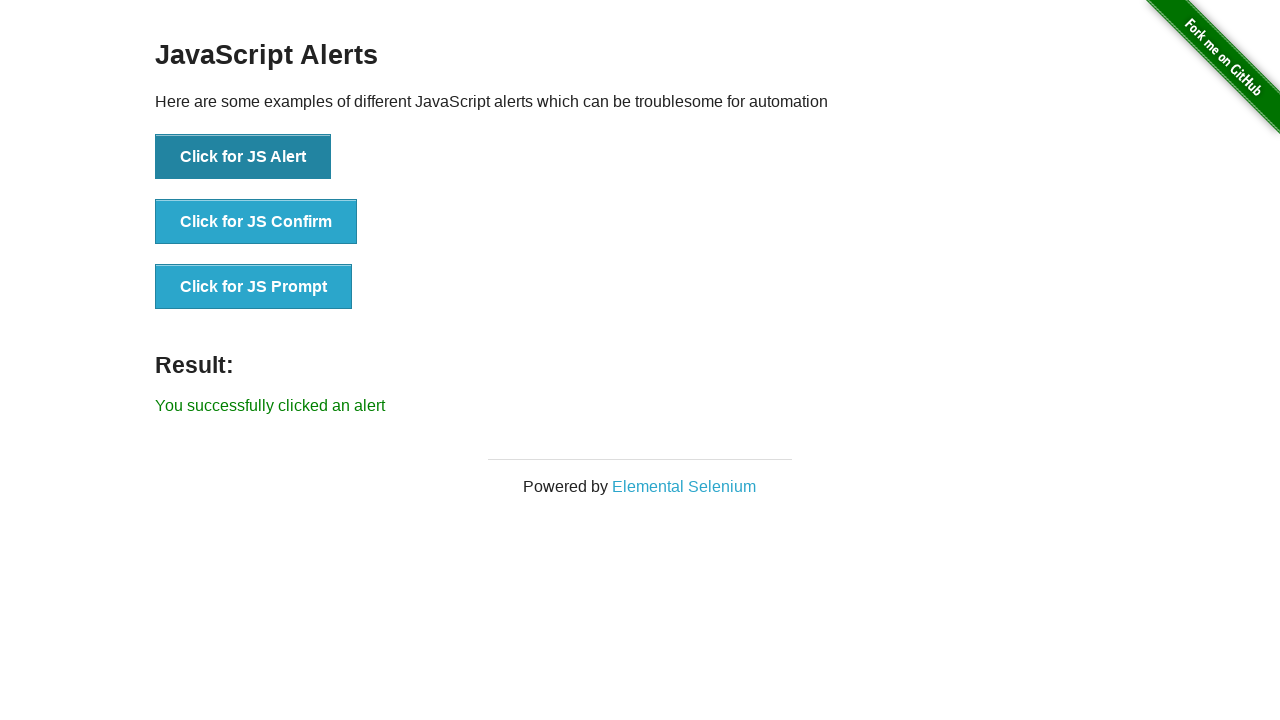

Clicked JS Confirm button at (256, 222) on li:nth-child(2) > button
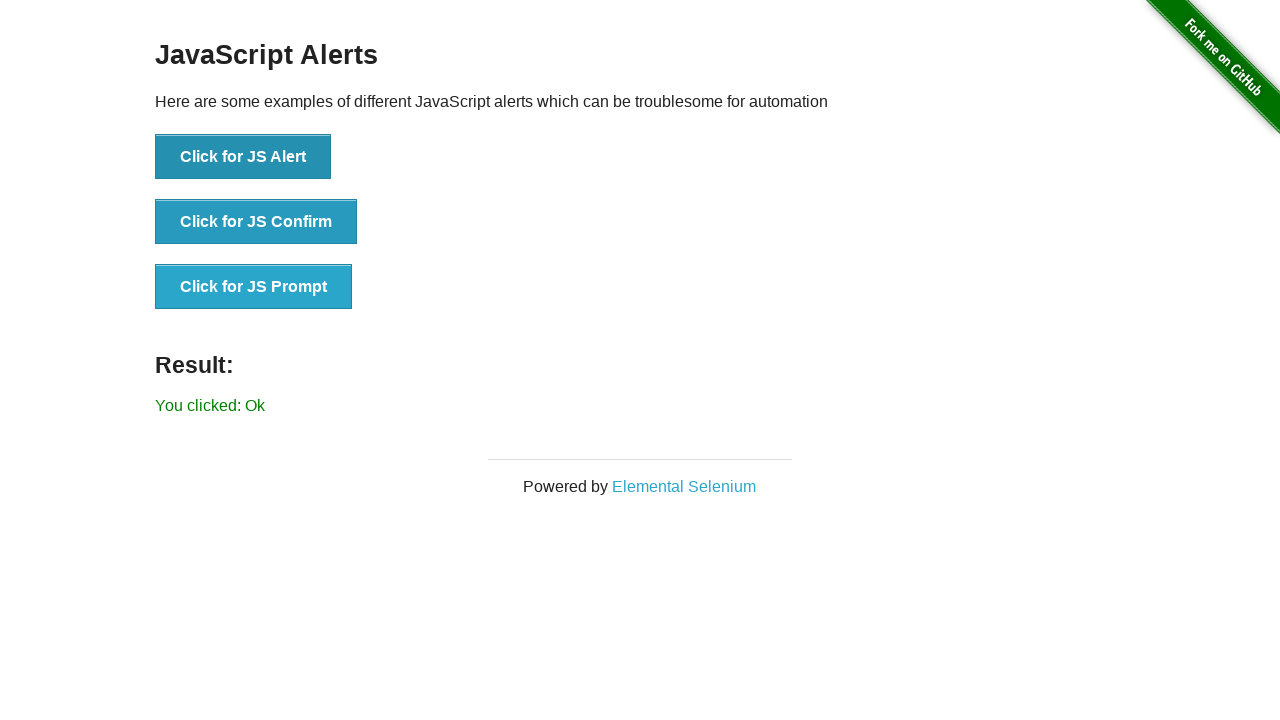

Set up dialog handler to accept prompt with text input
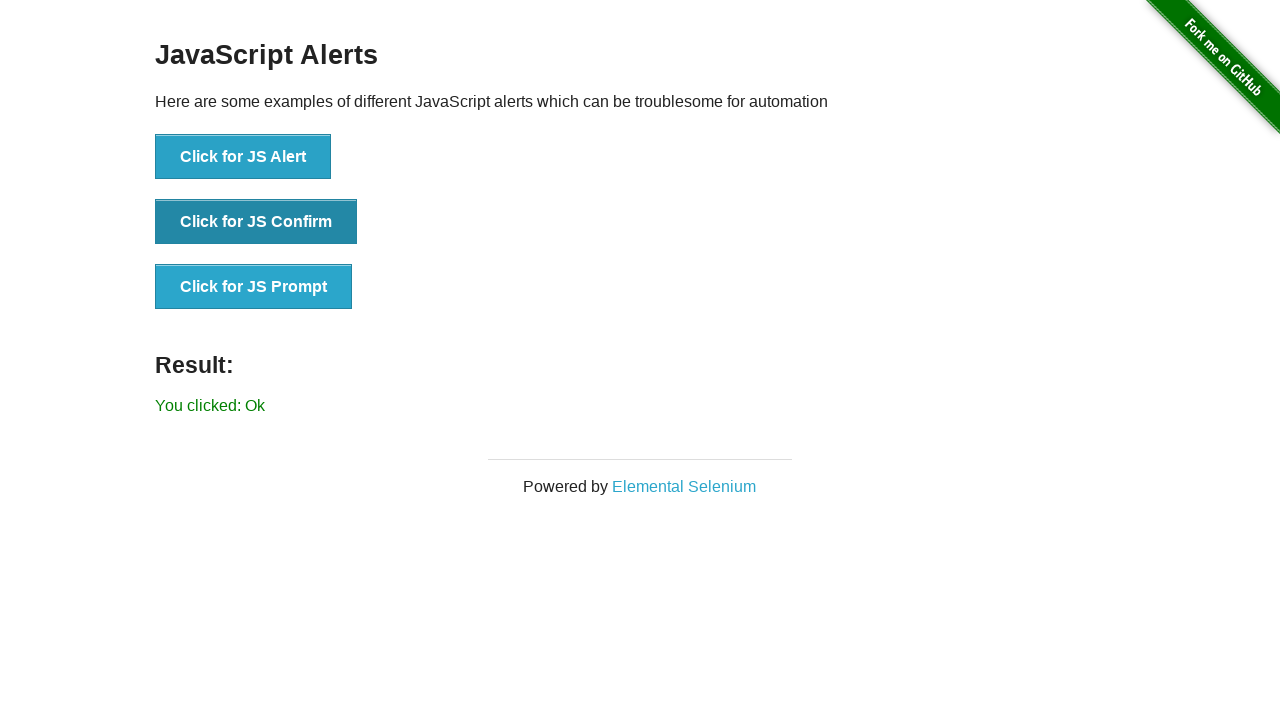

Clicked JS Prompt button at (254, 287) on li:nth-child(3) > button
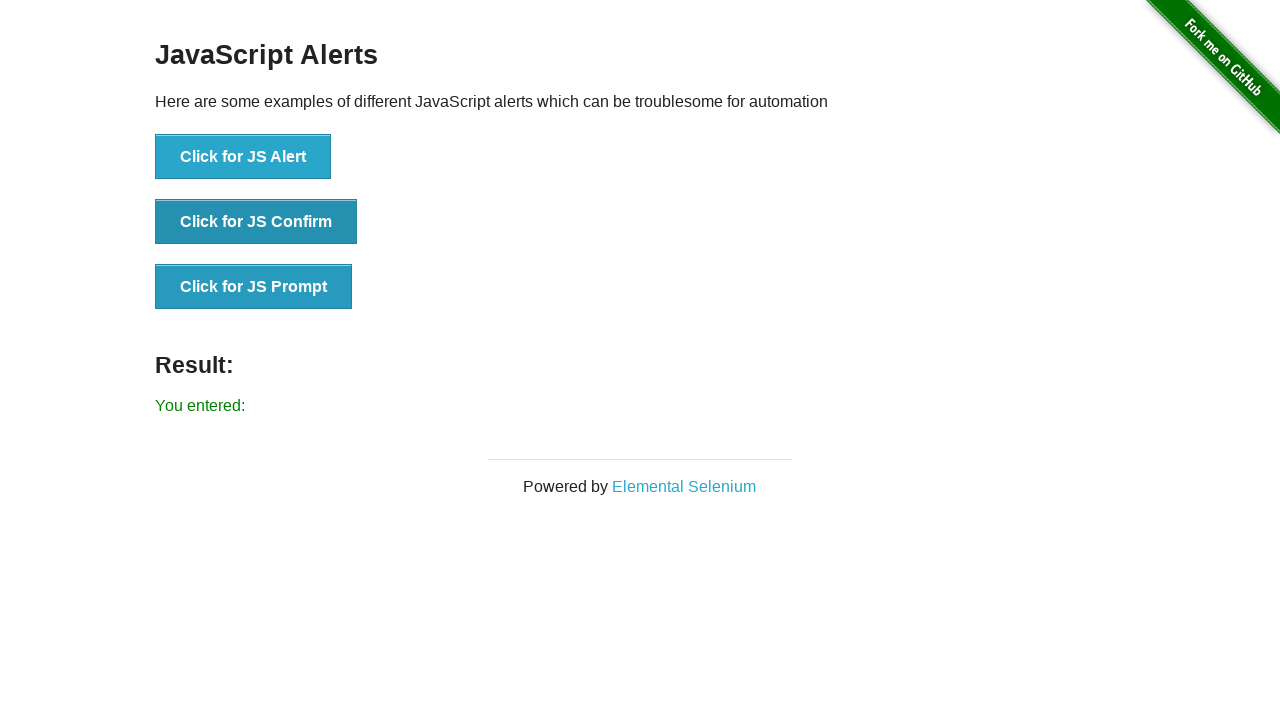

Result element loaded after accepting JS prompt with text input
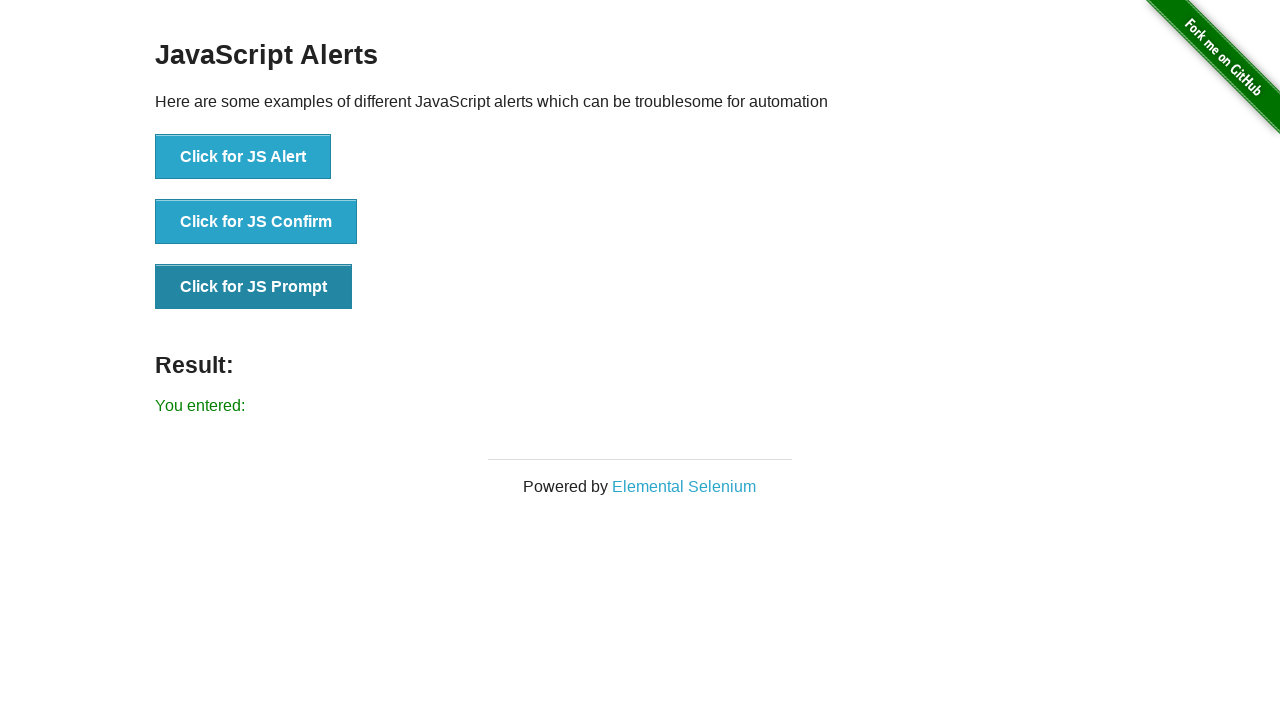

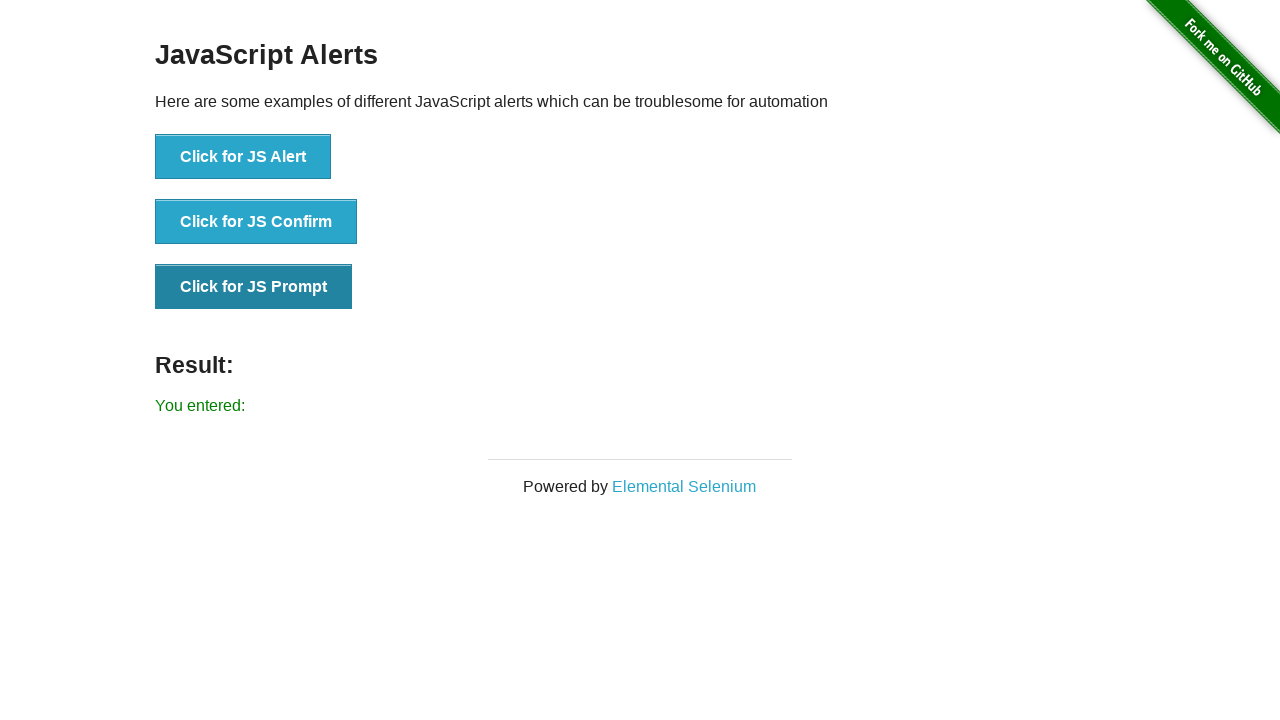